Tests that an error message is displayed when attempting to login with a locked out user account

Starting URL: https://www.saucedemo.com/

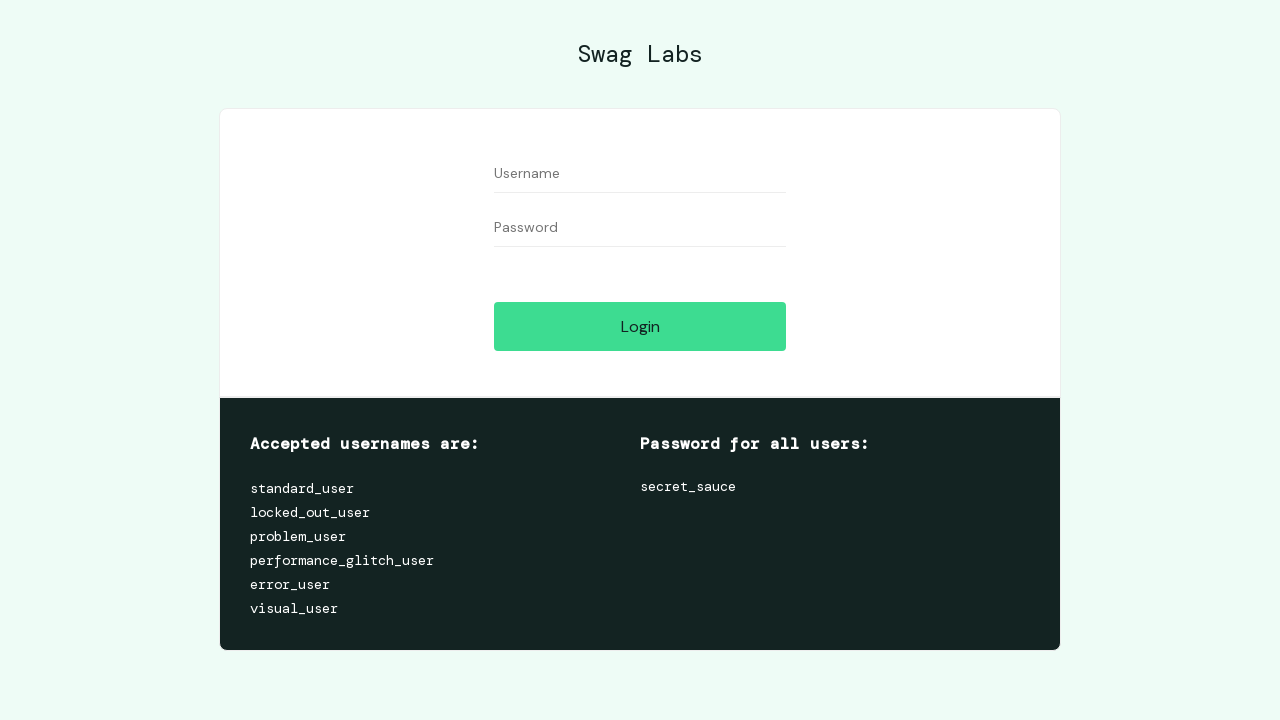

Entered locked_out_user username in user-name field on #user-name
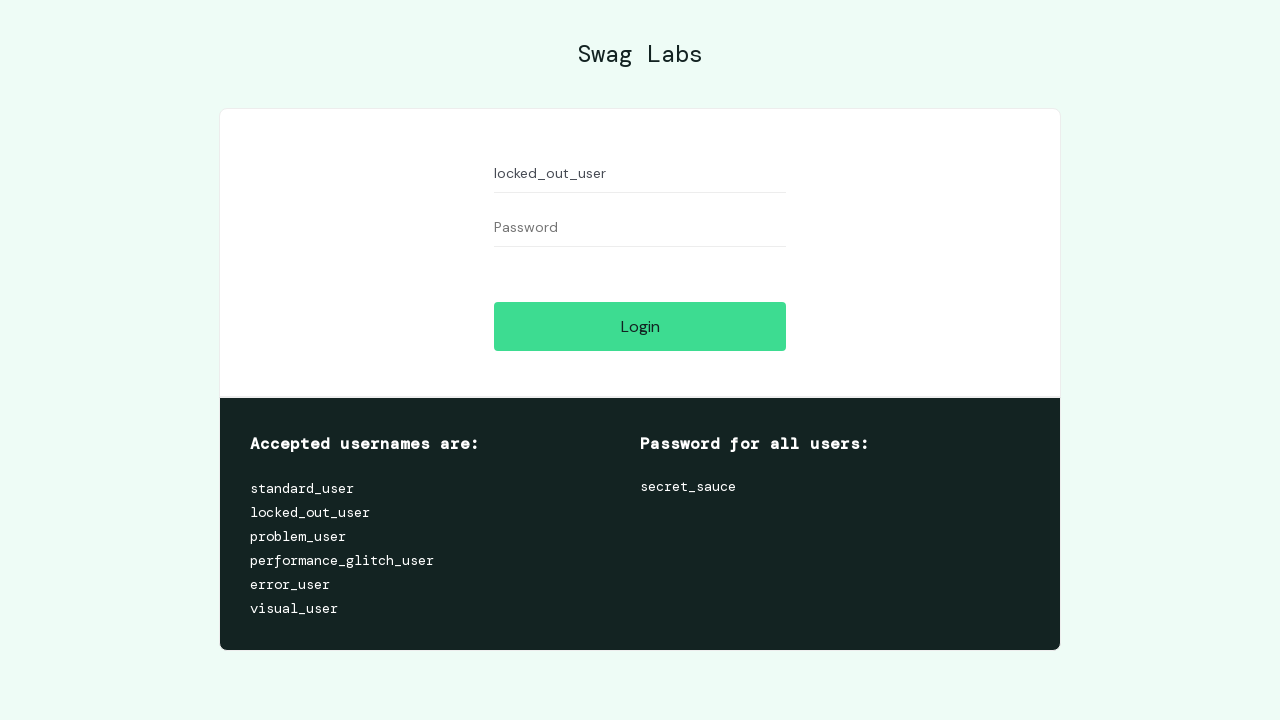

Entered password in password field on #password
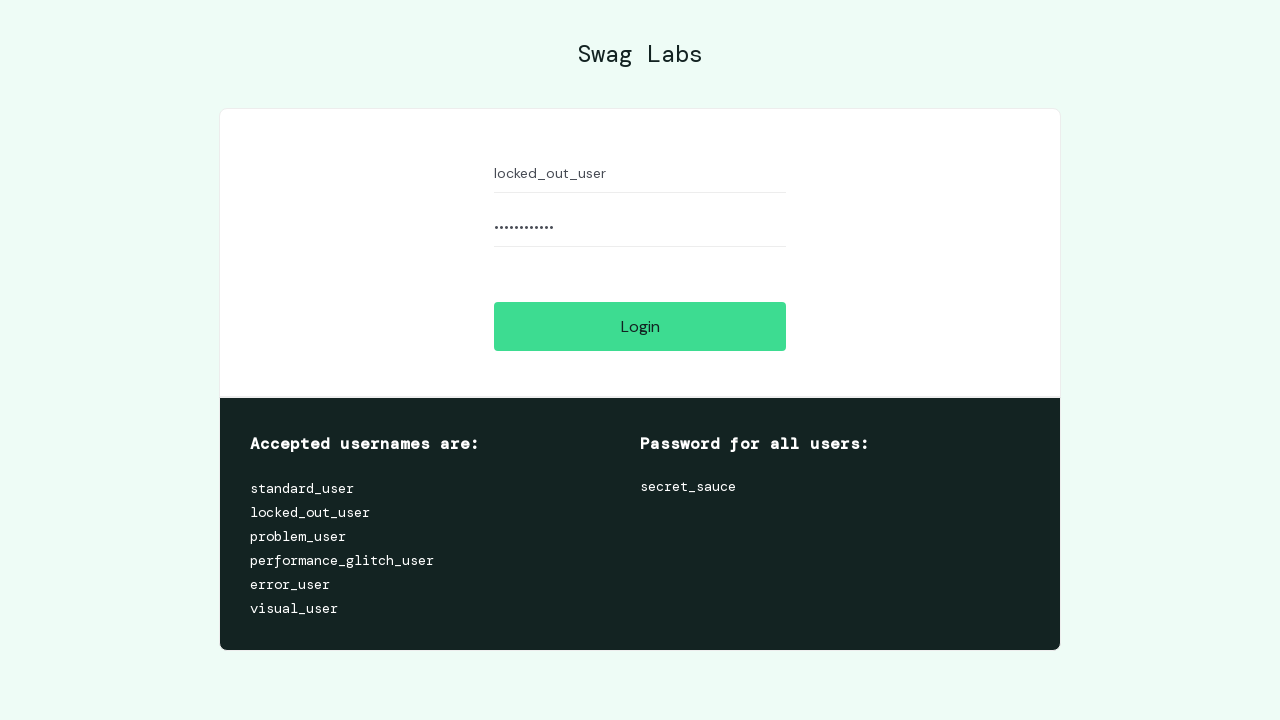

Clicked login button at (640, 326) on #login-button
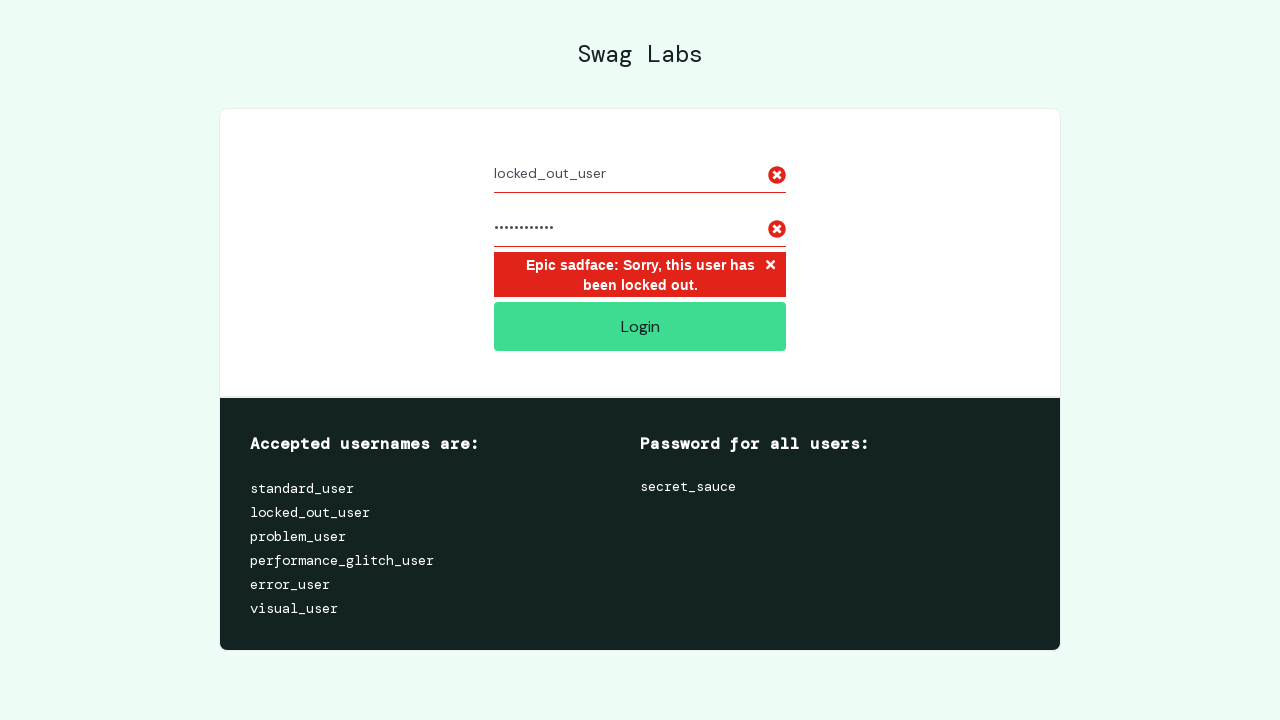

Error message displayed for locked out user account
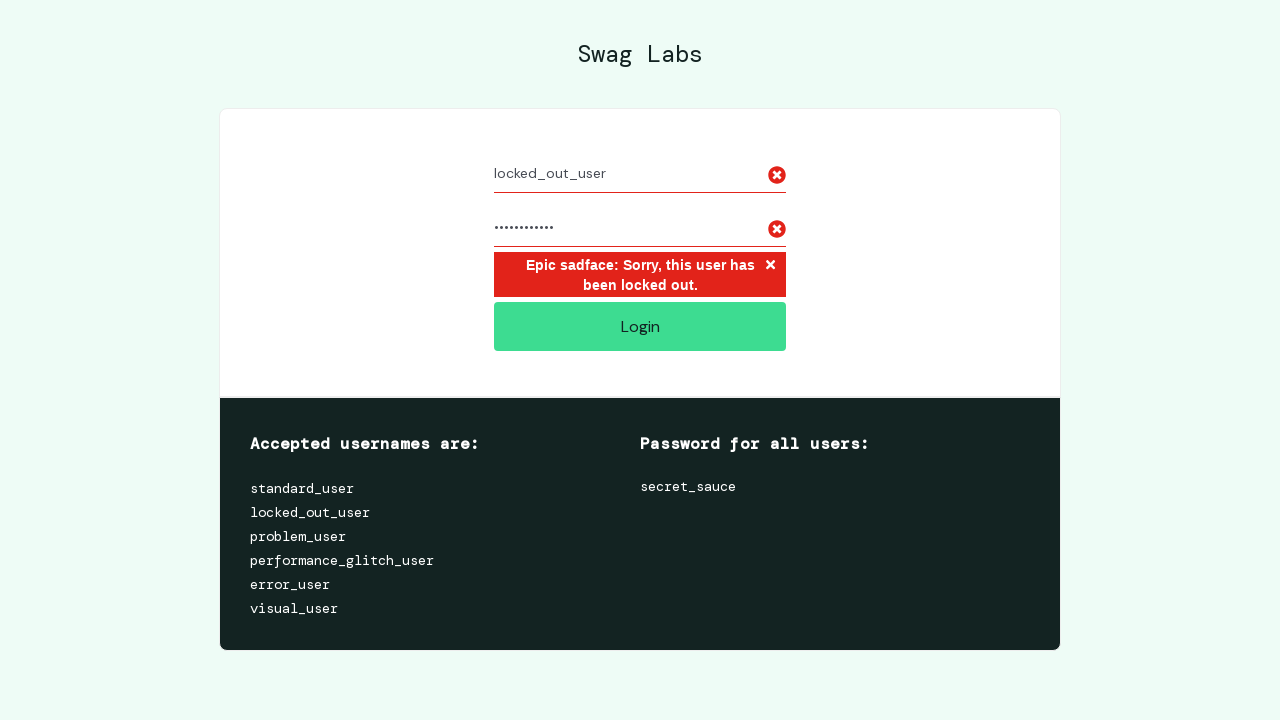

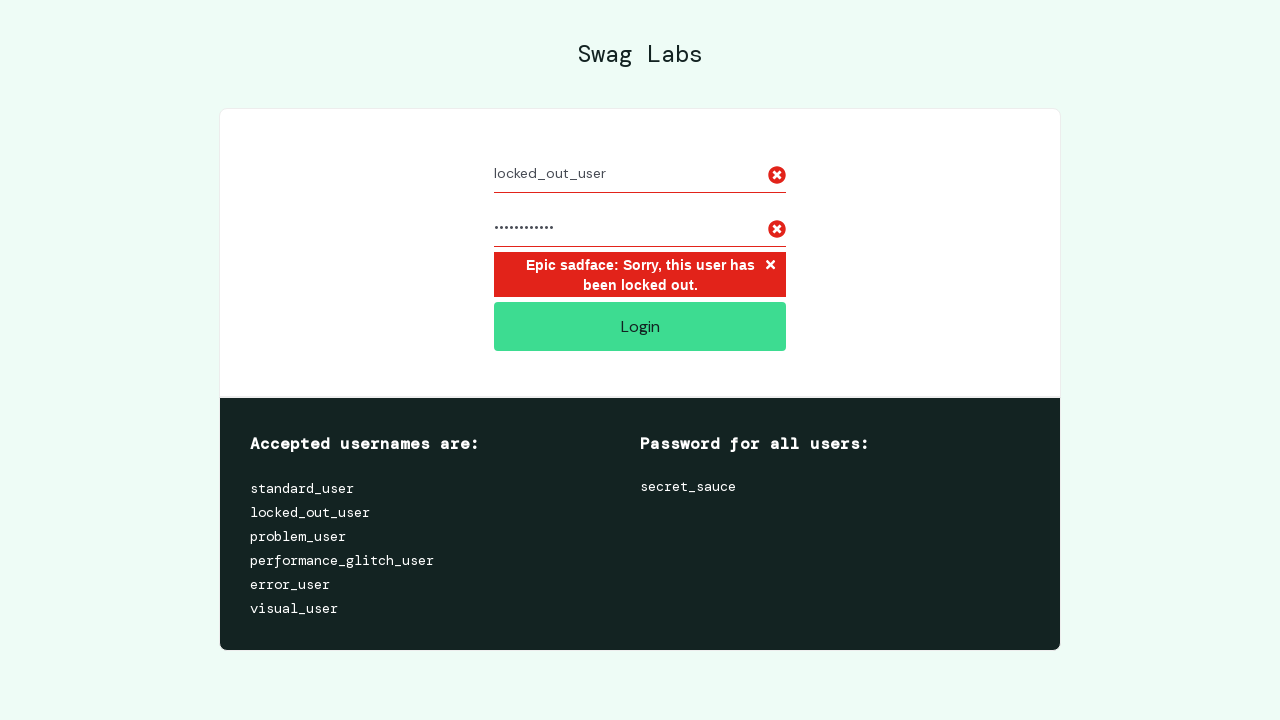